Tests a user registration form by clicking the register link, filling out all form fields (name, email, phone, occupation, gender, password), and submitting the registration.

Starting URL: https://rahulshettyacademy.com/client

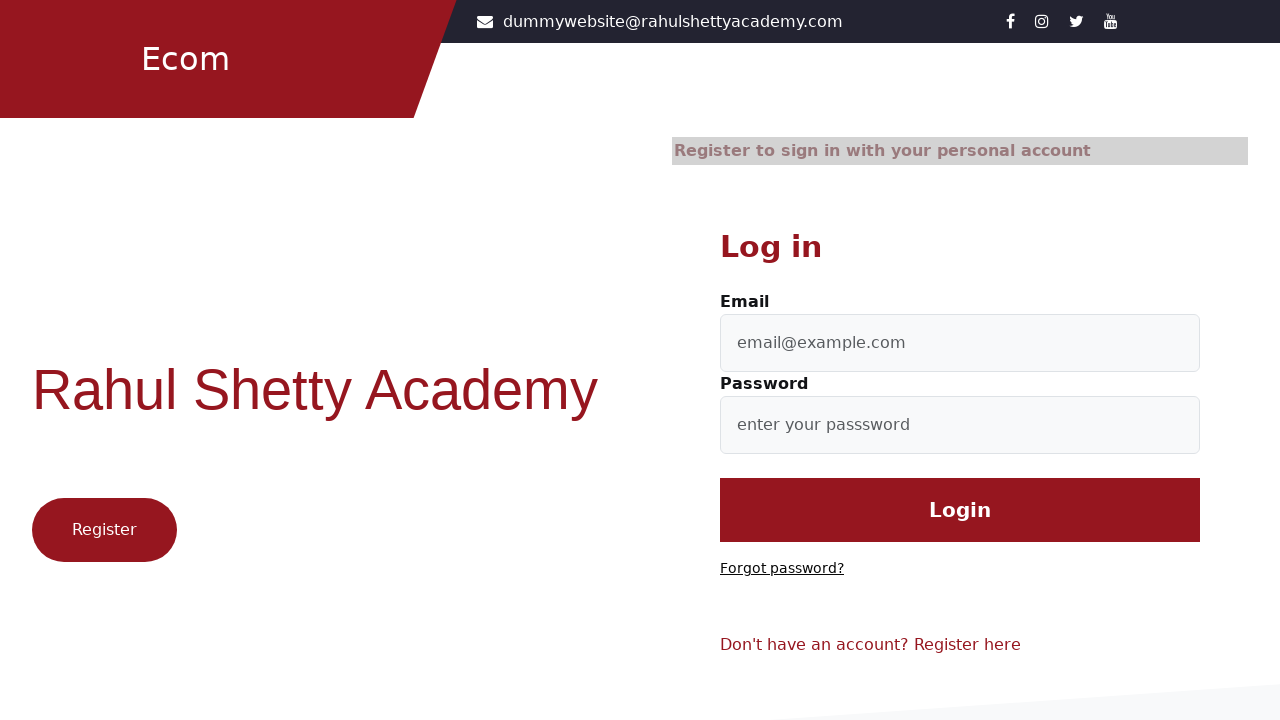

Clicked 'Register here' link to navigate to registration form at (968, 645) on internal:text="Register here"i
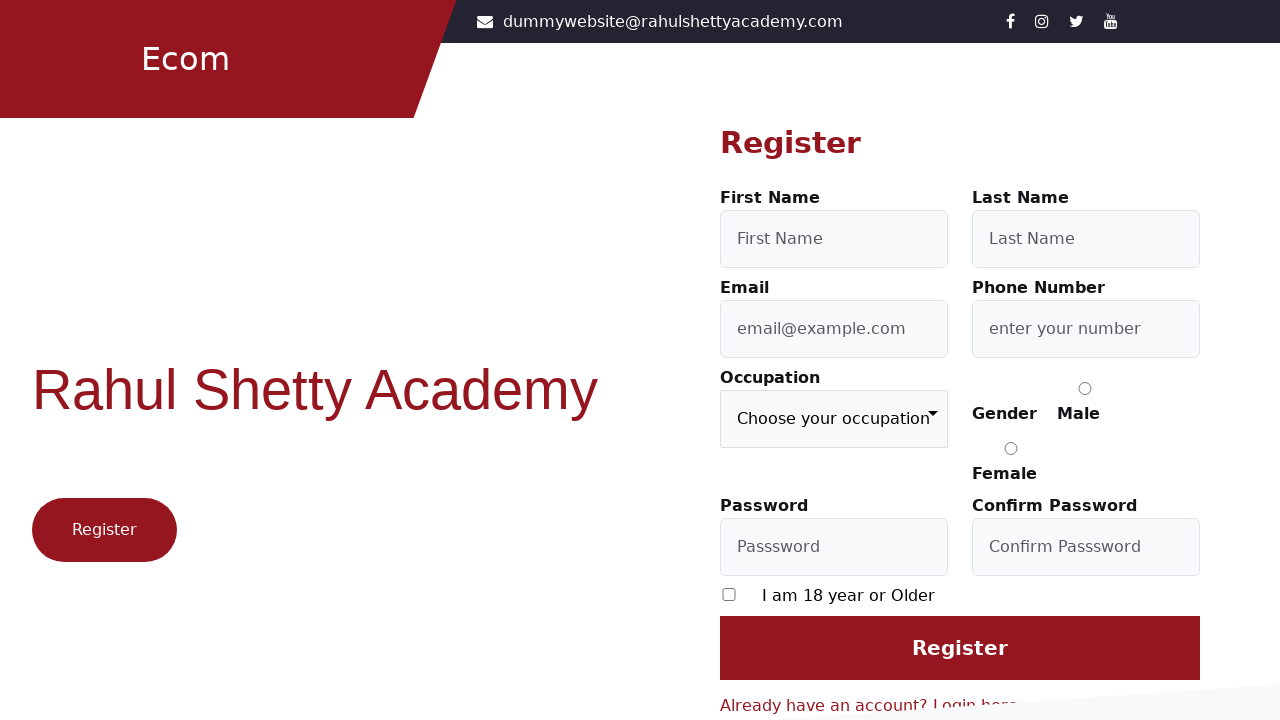

Filled first name field with 'Marcus' on internal:attr=[placeholder="First Name"i]
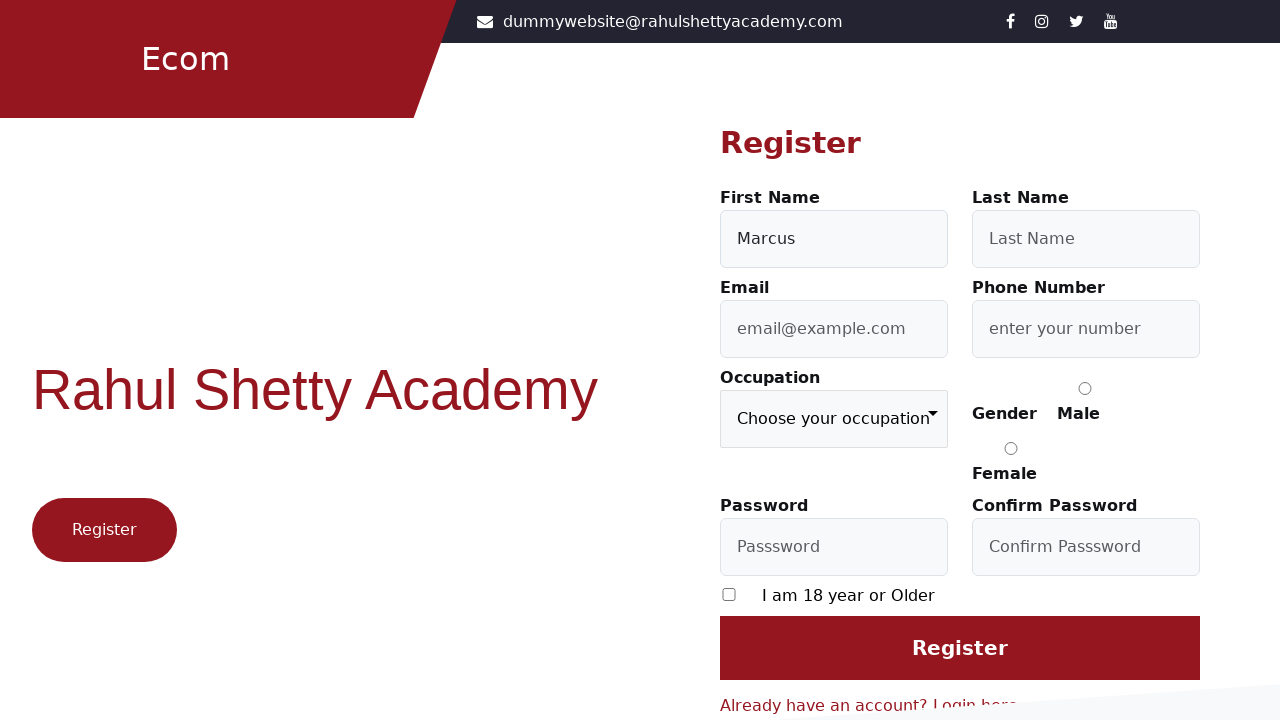

Filled last name field with 'Thompson' on internal:attr=[placeholder="Last Name"i]
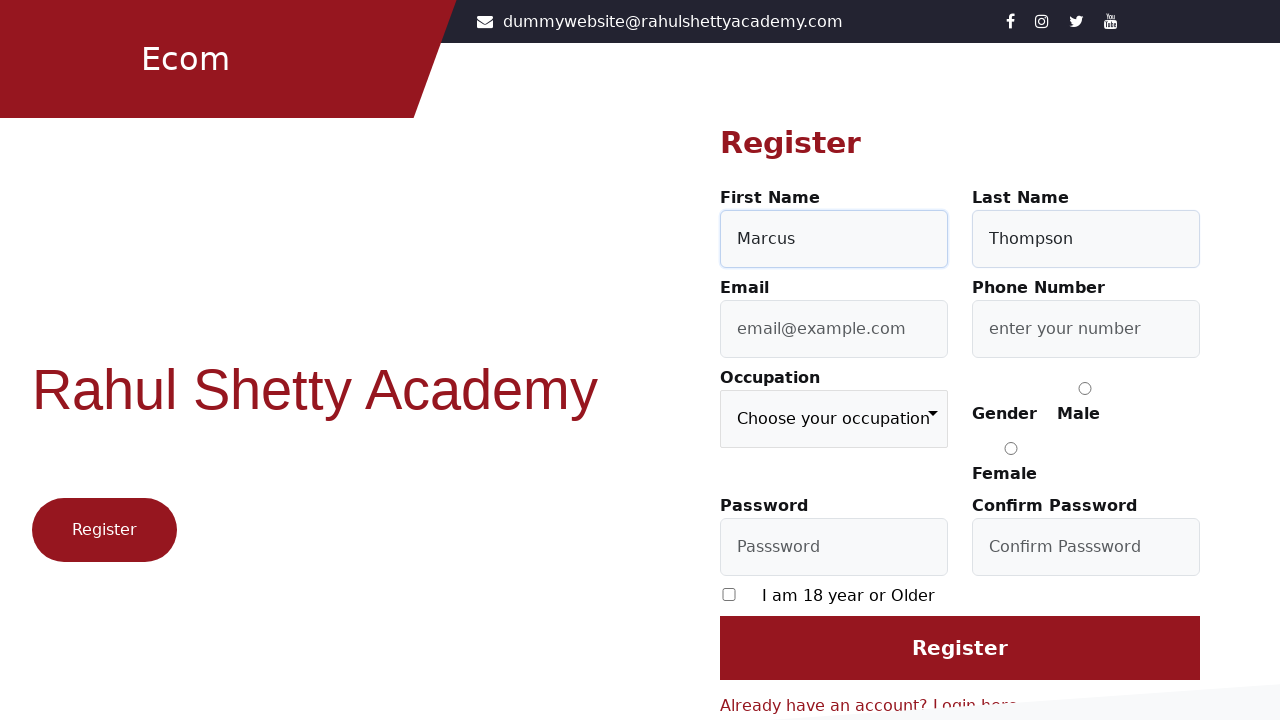

Filled email field with 'marcus.thompson847@testmail.com' on internal:attr=[placeholder="email@example.com"i]
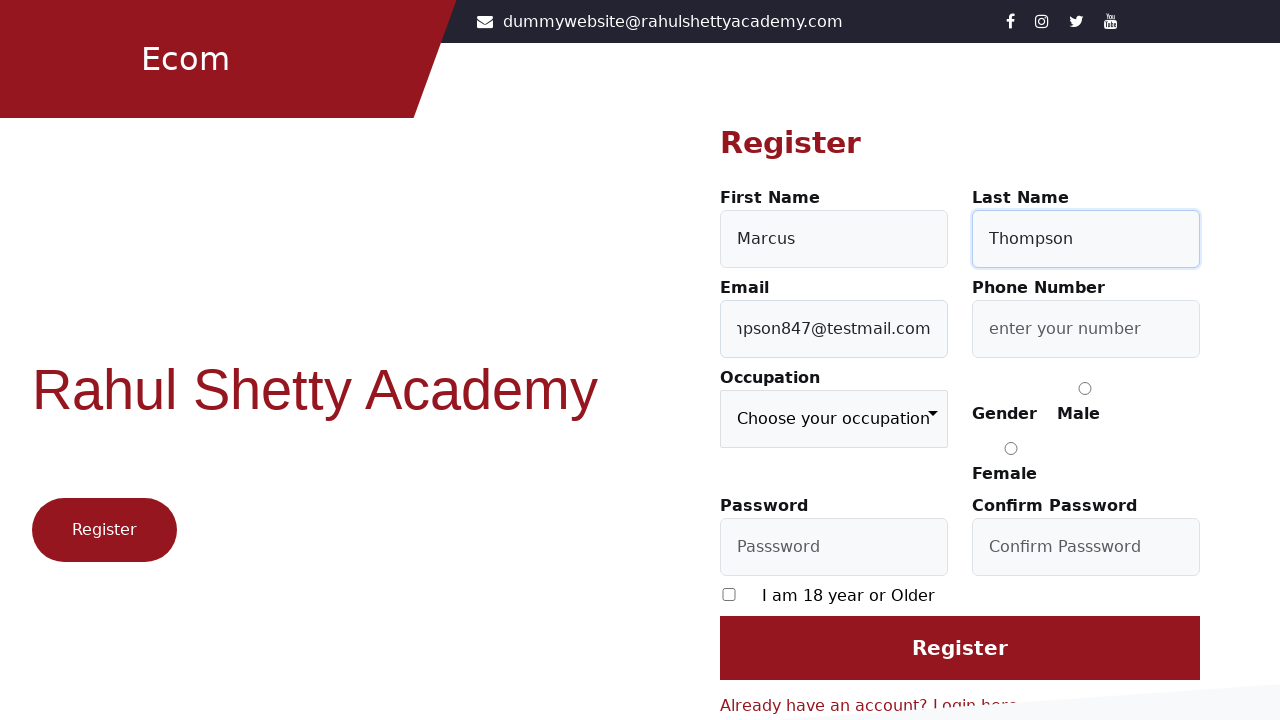

Filled phone number field with '8765432109' on internal:attr=[placeholder="enter your number"i]
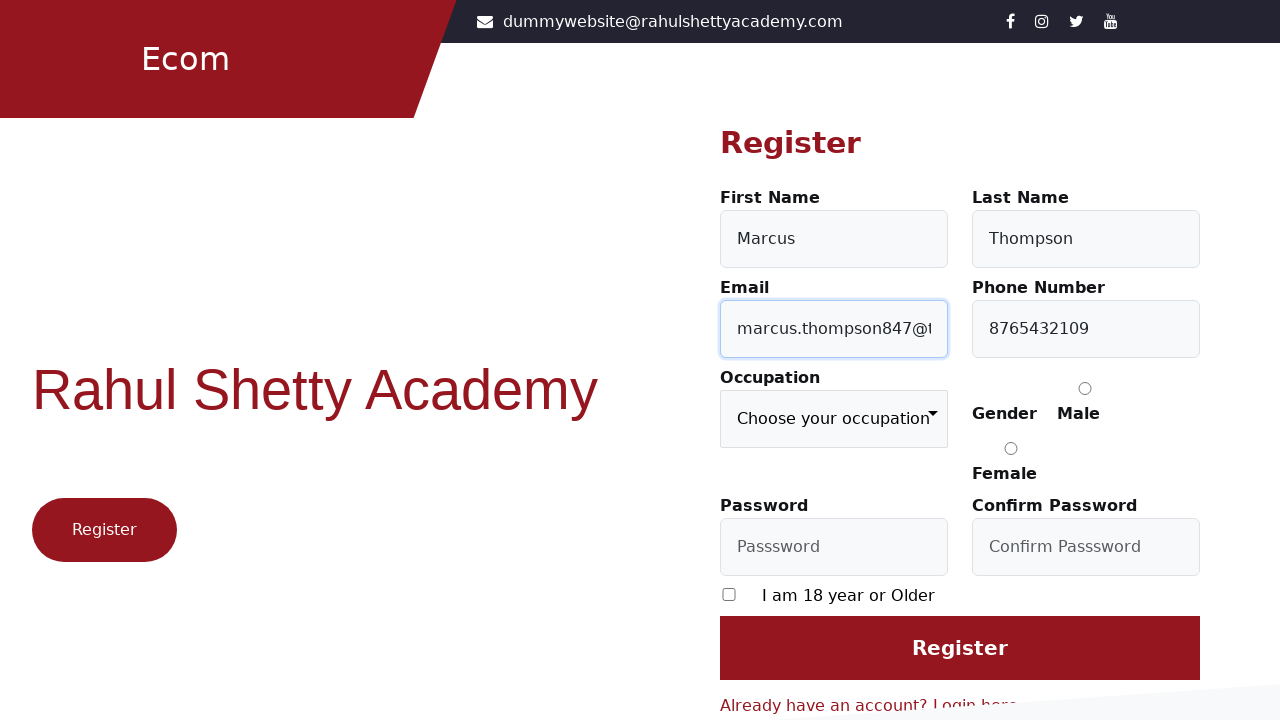

Selected 'Doctor' from occupation dropdown on [formcontrolname="occupation"]
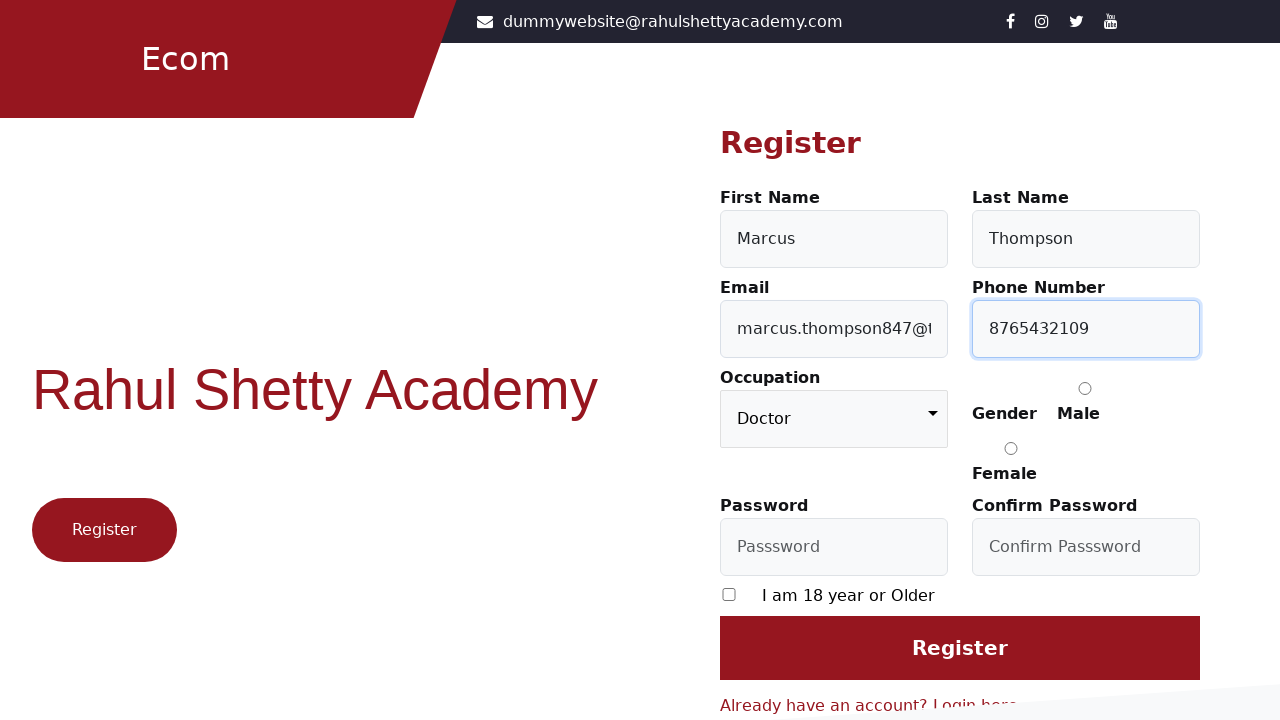

Selected 'Male' gender radio button at (1085, 388) on input[value="Male"]
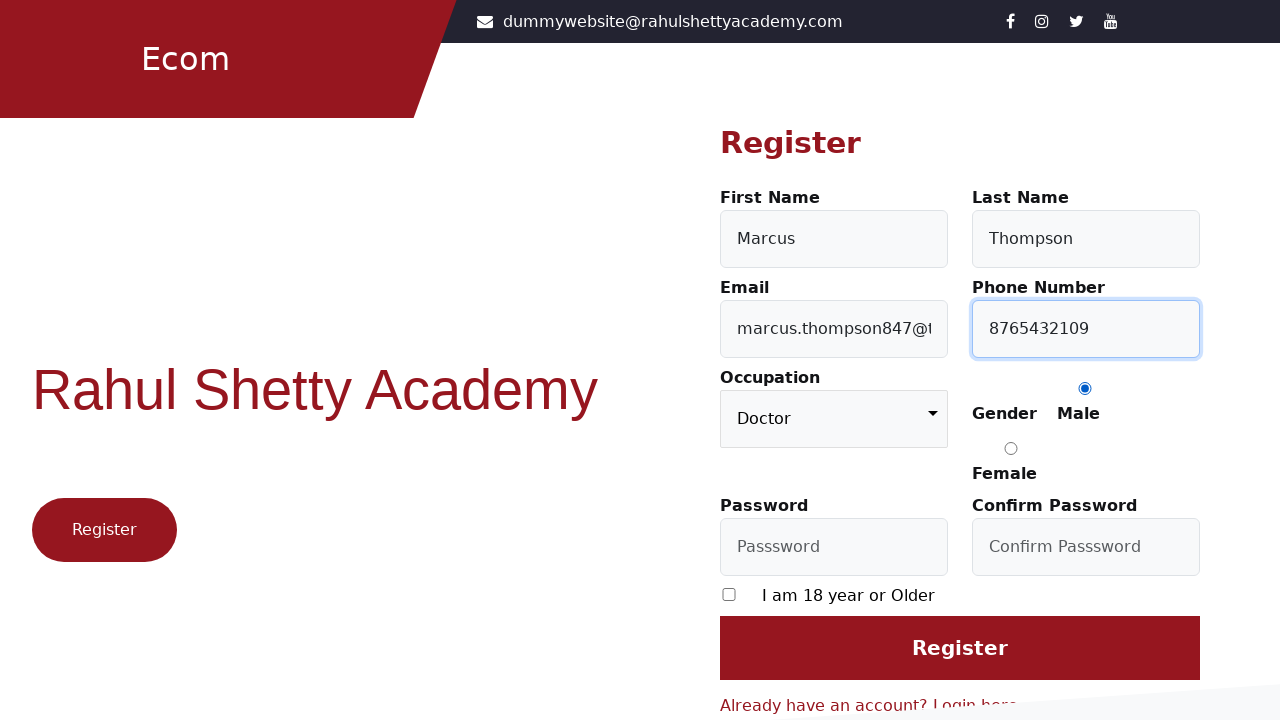

Filled password field with 'SecurePass@789' on #userPassword
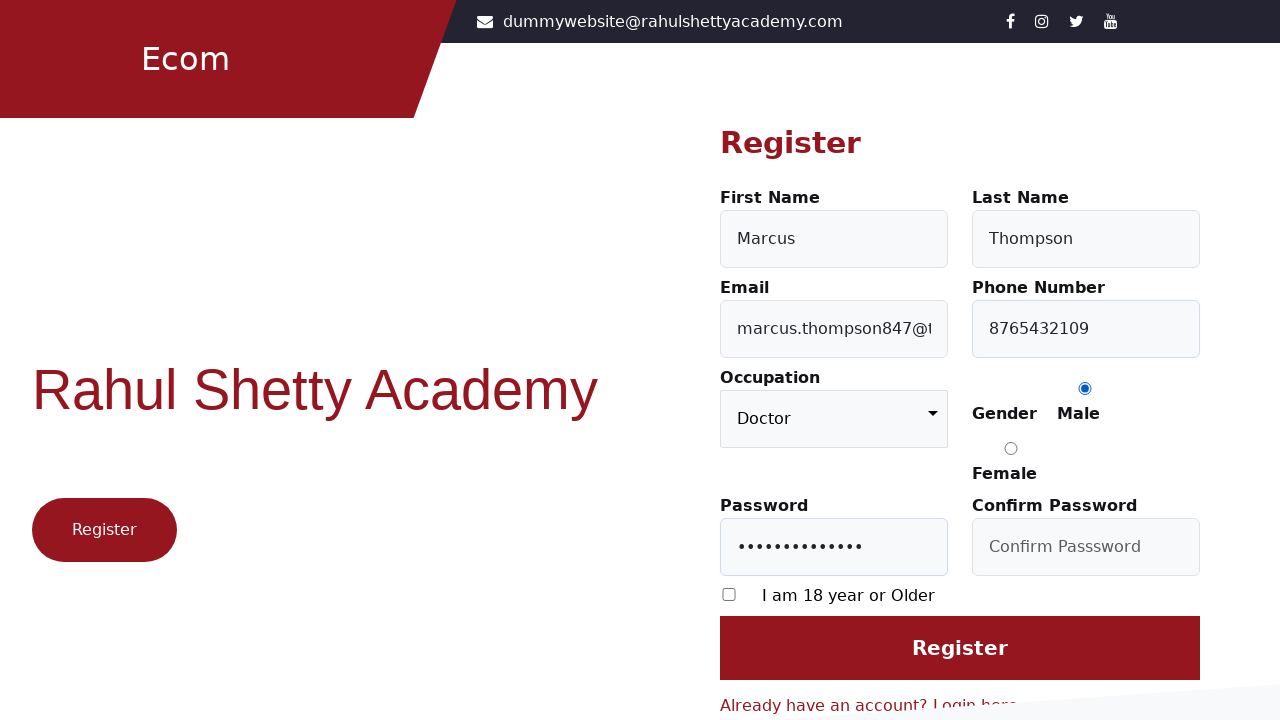

Filled confirm password field with 'SecurePass@789' on #confirmPassword
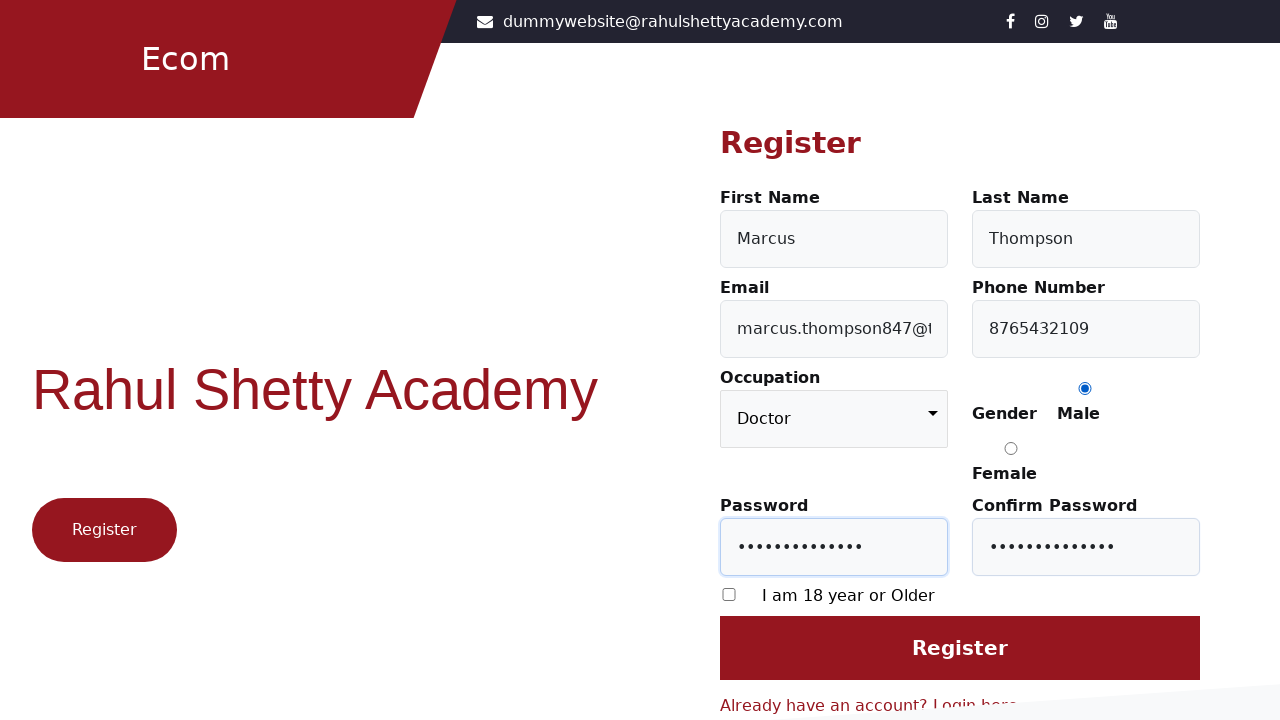

Checked terms agreement checkbox at (729, 594) on [formcontrolname="required"]
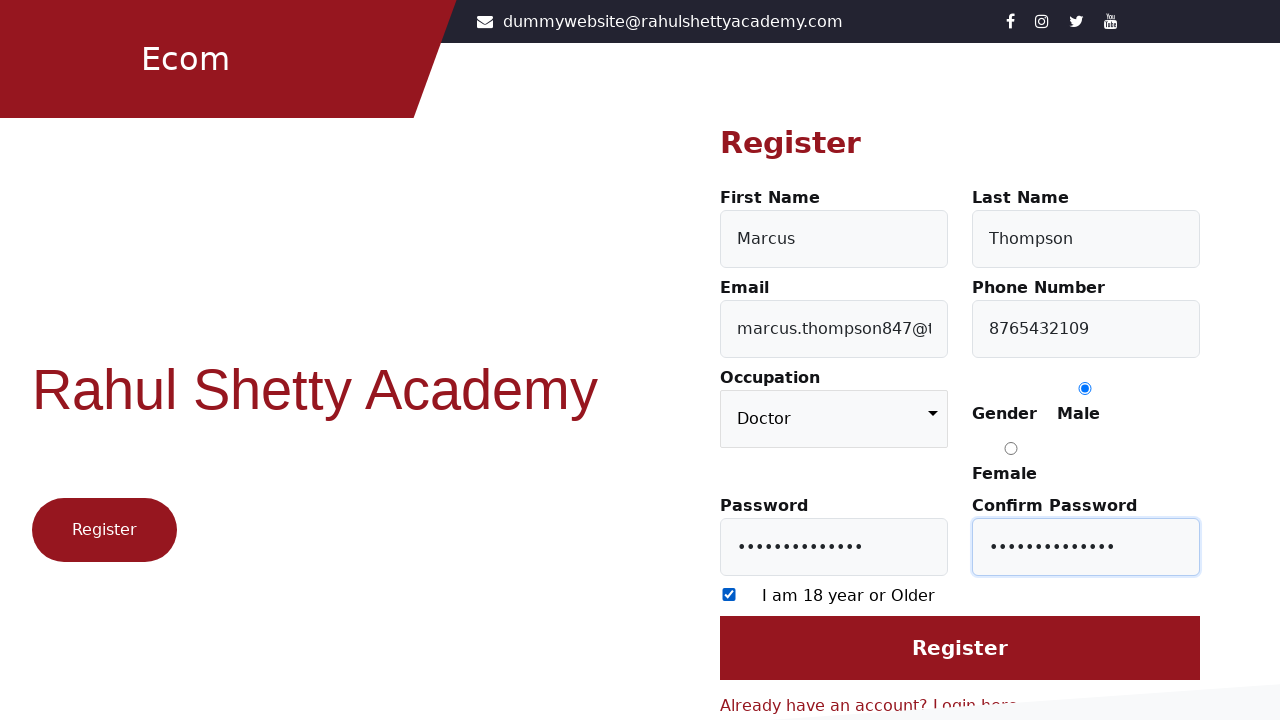

Clicked 'Register' button to submit registration form at (960, 648) on internal:role=button[name="Register"i]
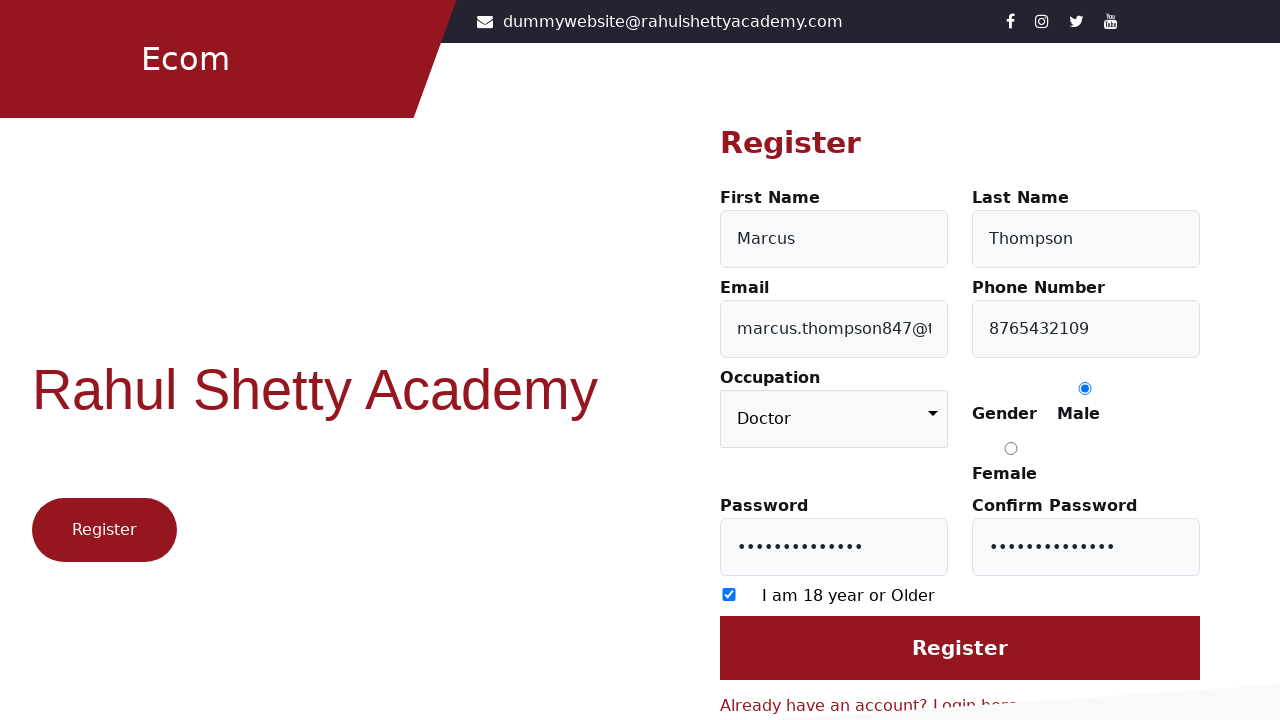

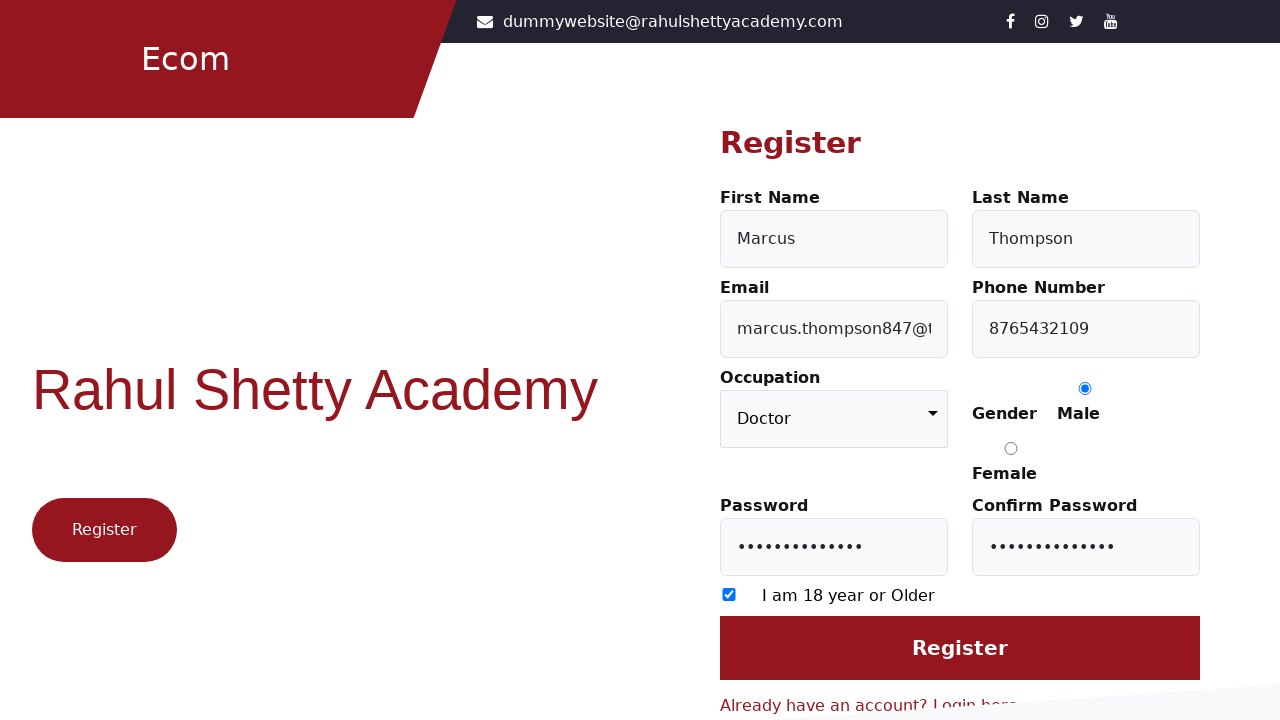